Tests that the button value matches expected text when ignoring case sensitivity

Starting URL: https://kristinek.github.io/site/examples/locators

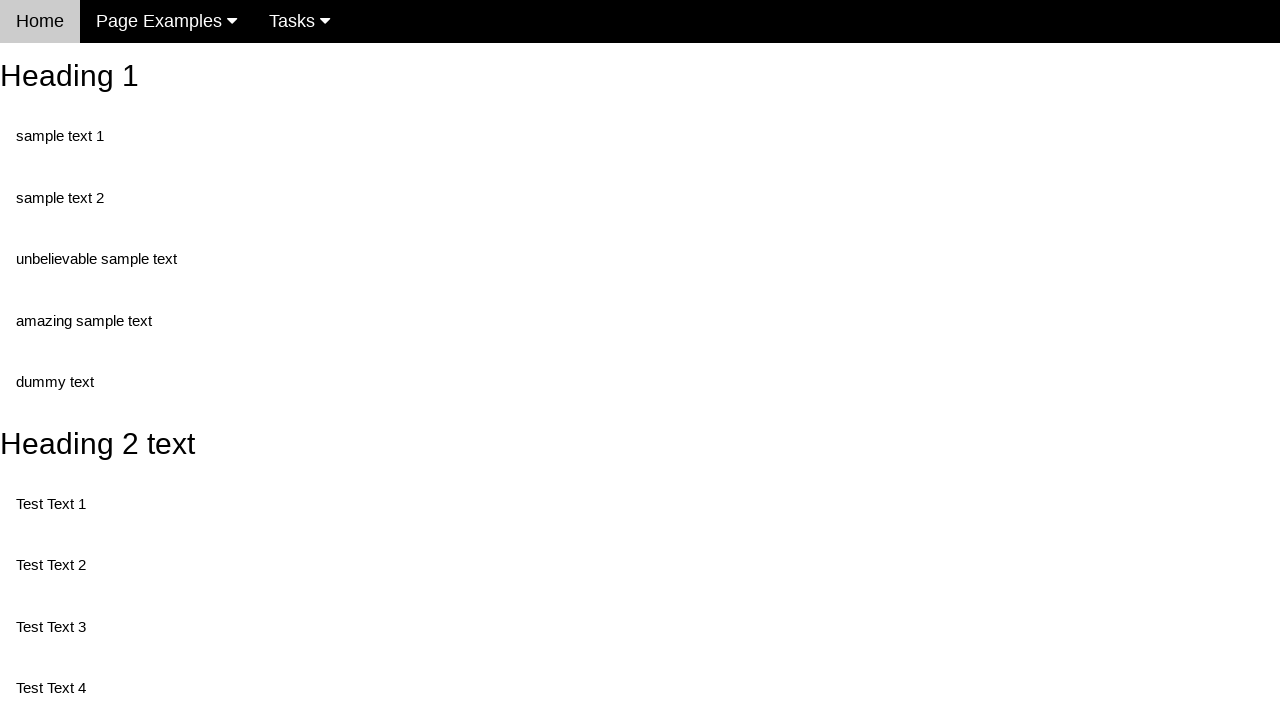

Navigated to locators example page
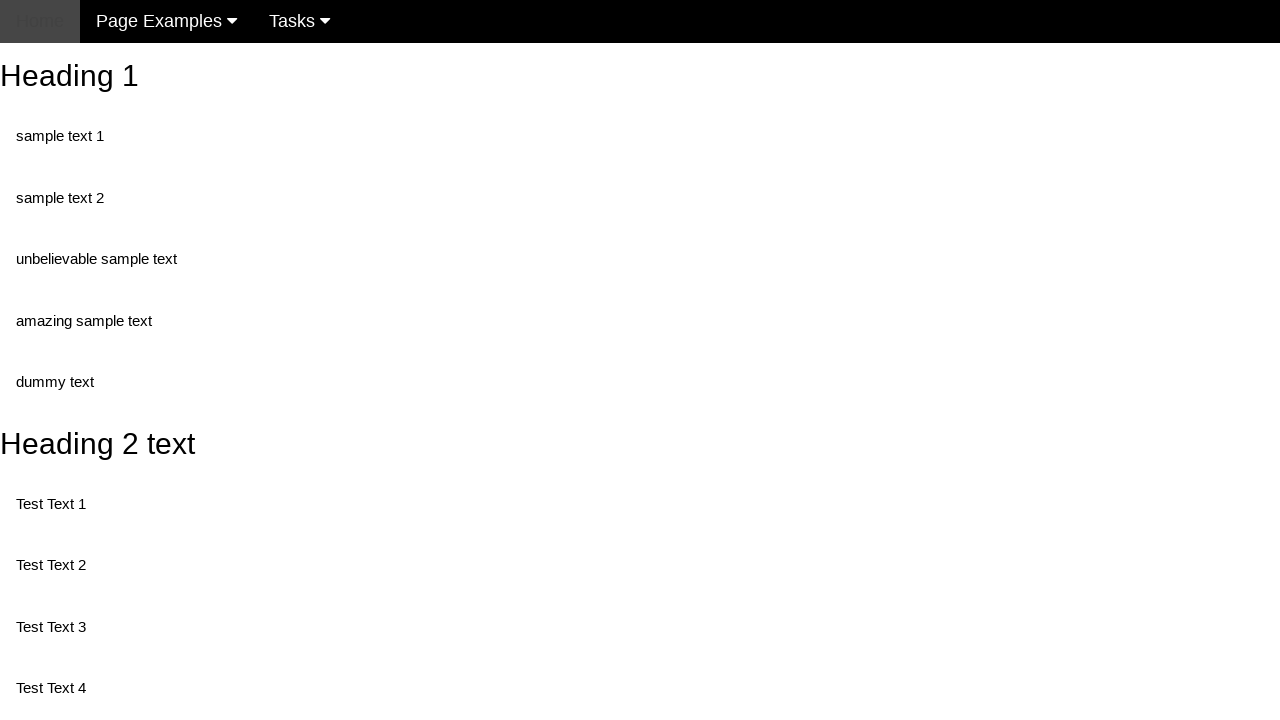

Button element #buttonId is present
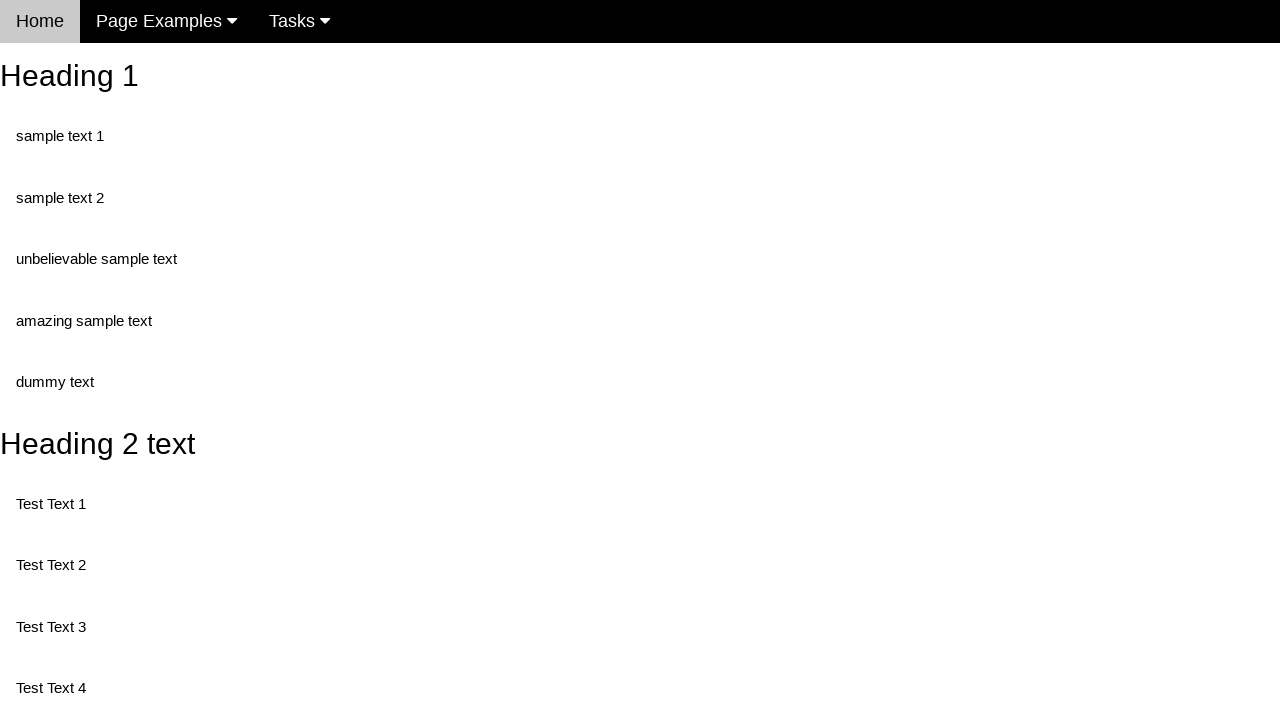

Located button element #buttonId
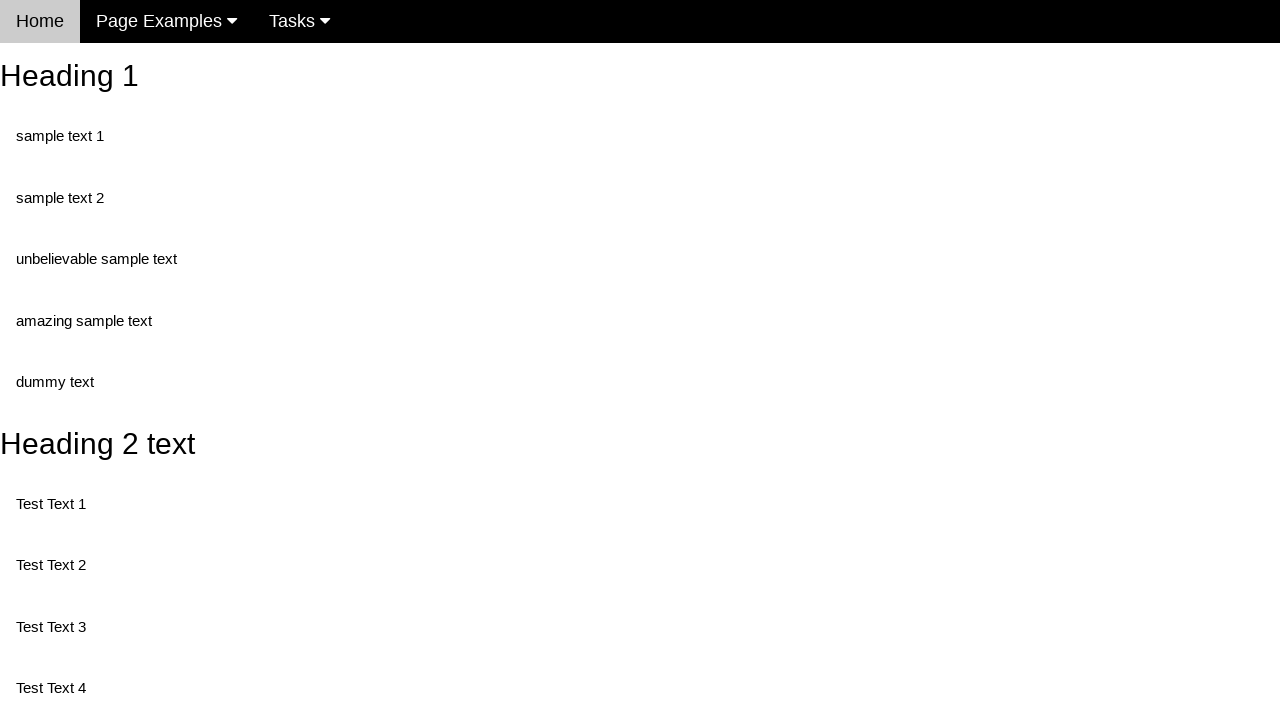

Retrieved button value attribute: 'This is also a button'
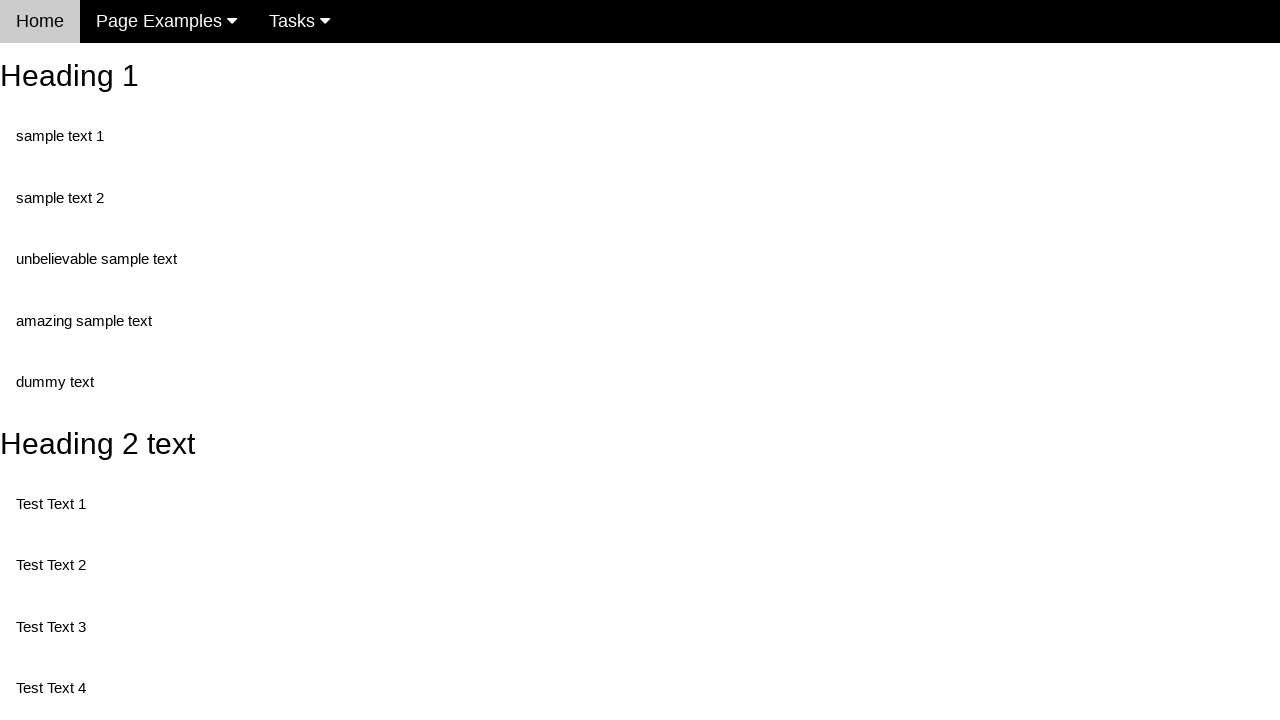

Assertion passed: button value 'This is also a button' matches expected text 'this is also a button' (case insensitive)
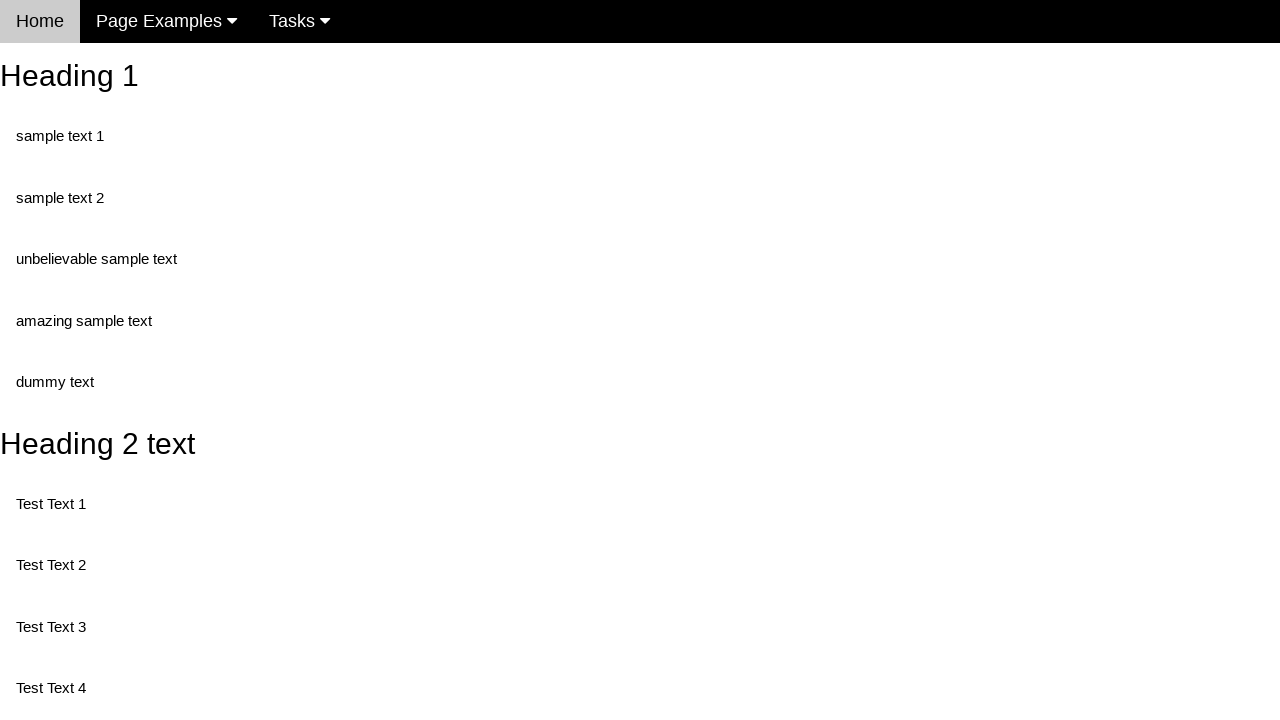

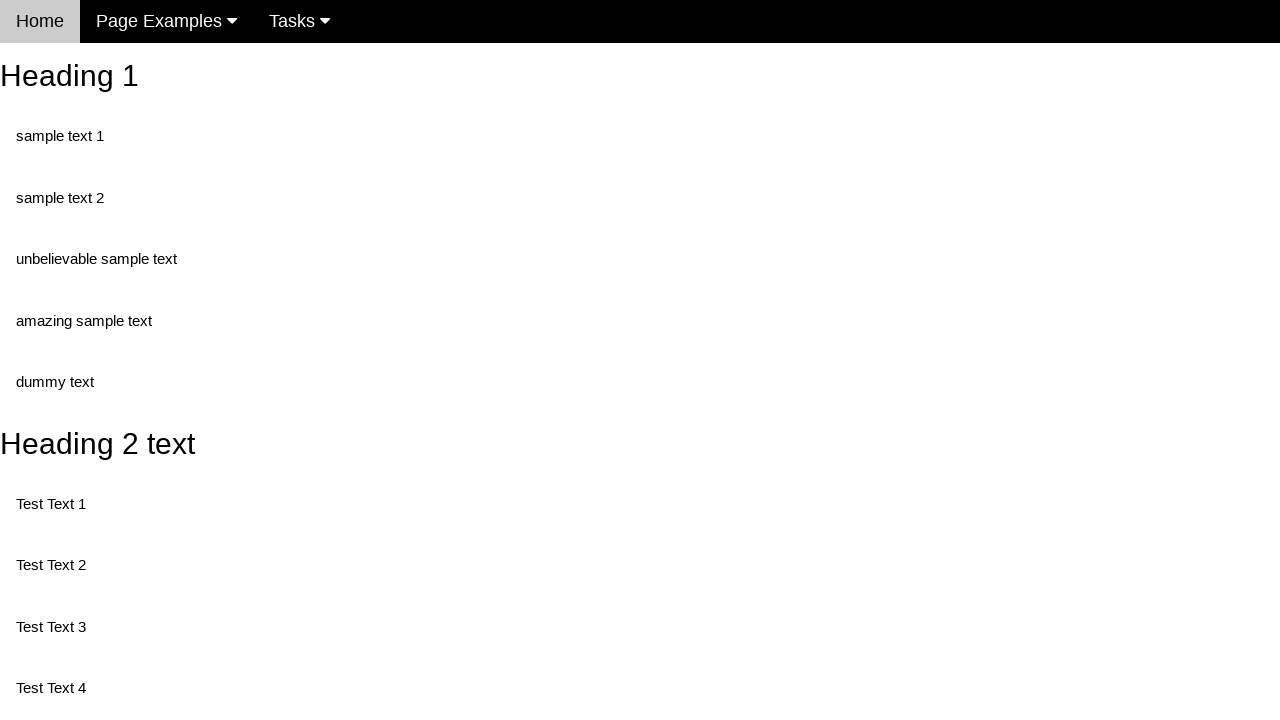